Navigates to the Multiple Windows page

Starting URL: https://the-internet.herokuapp.com/

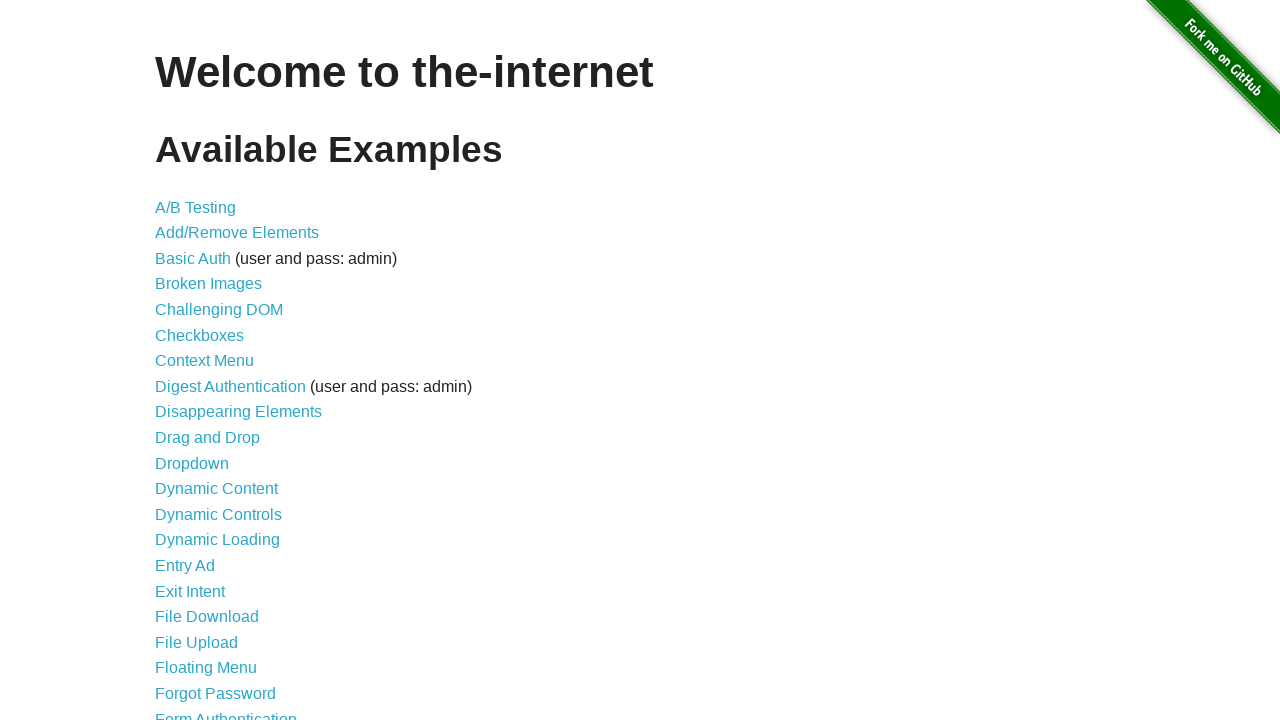

Clicked on Multiple Windows link at (218, 369) on a[href='/windows']
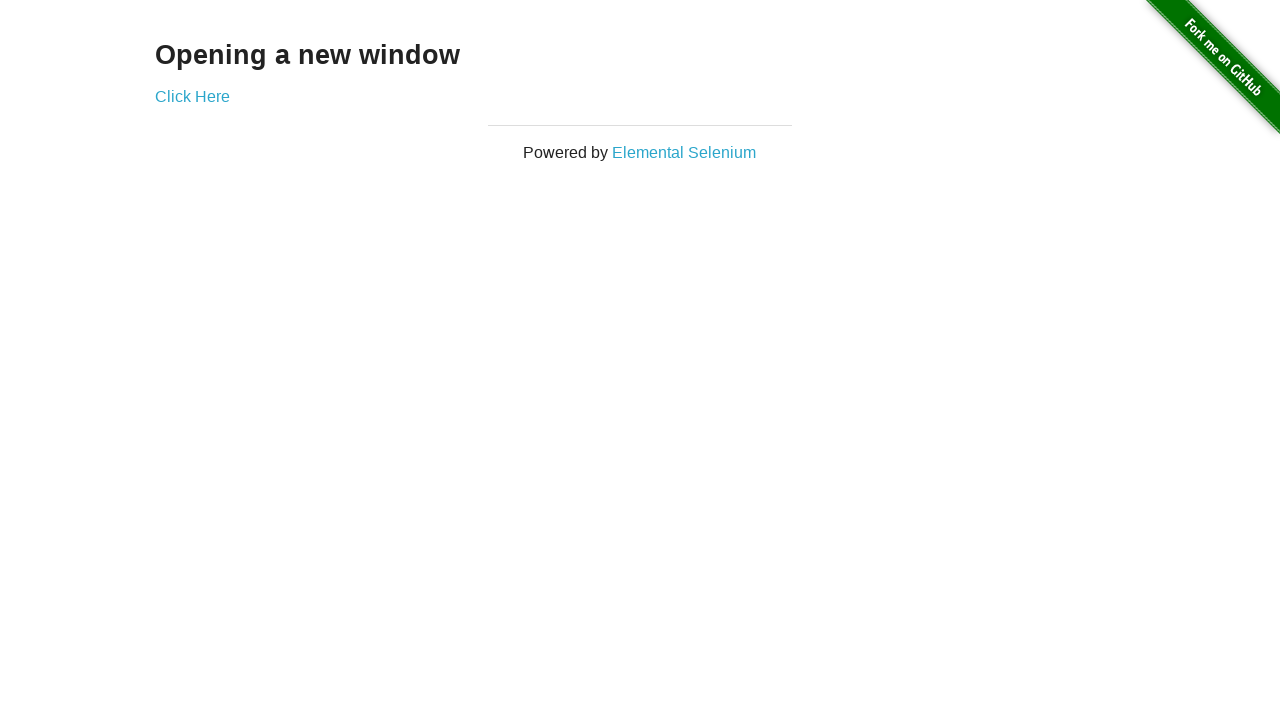

Multiple Windows page loaded successfully
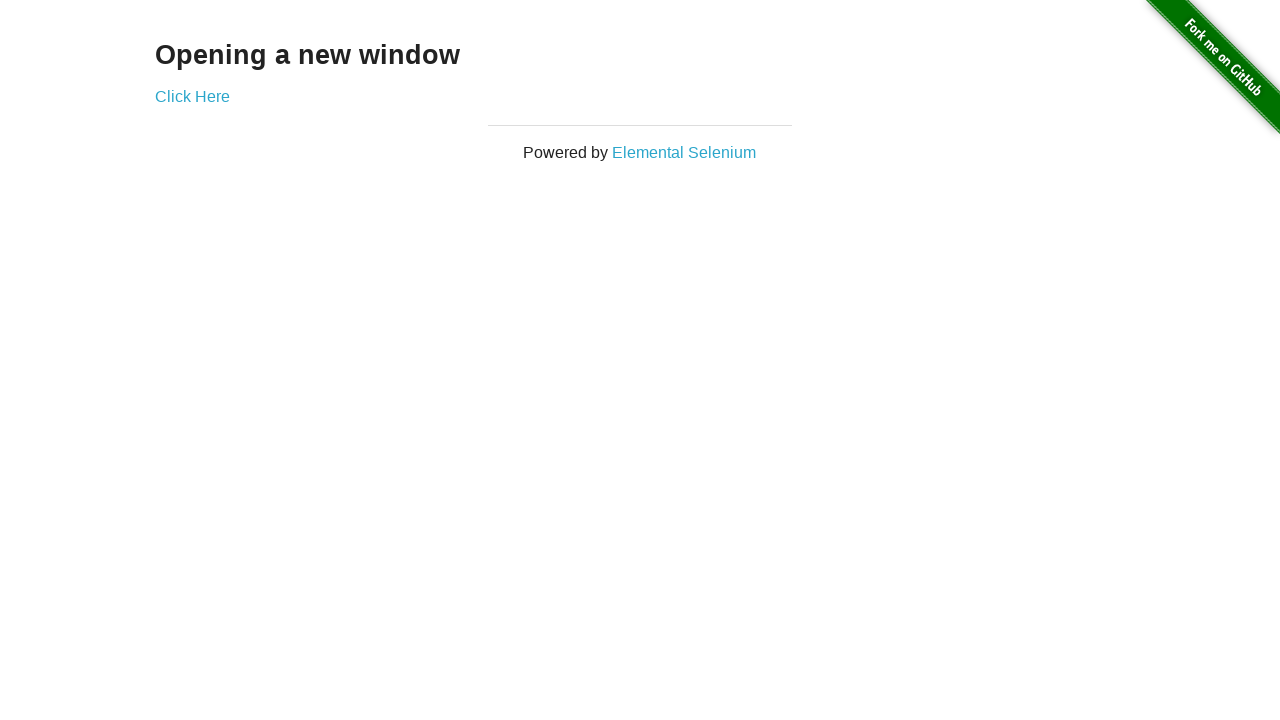

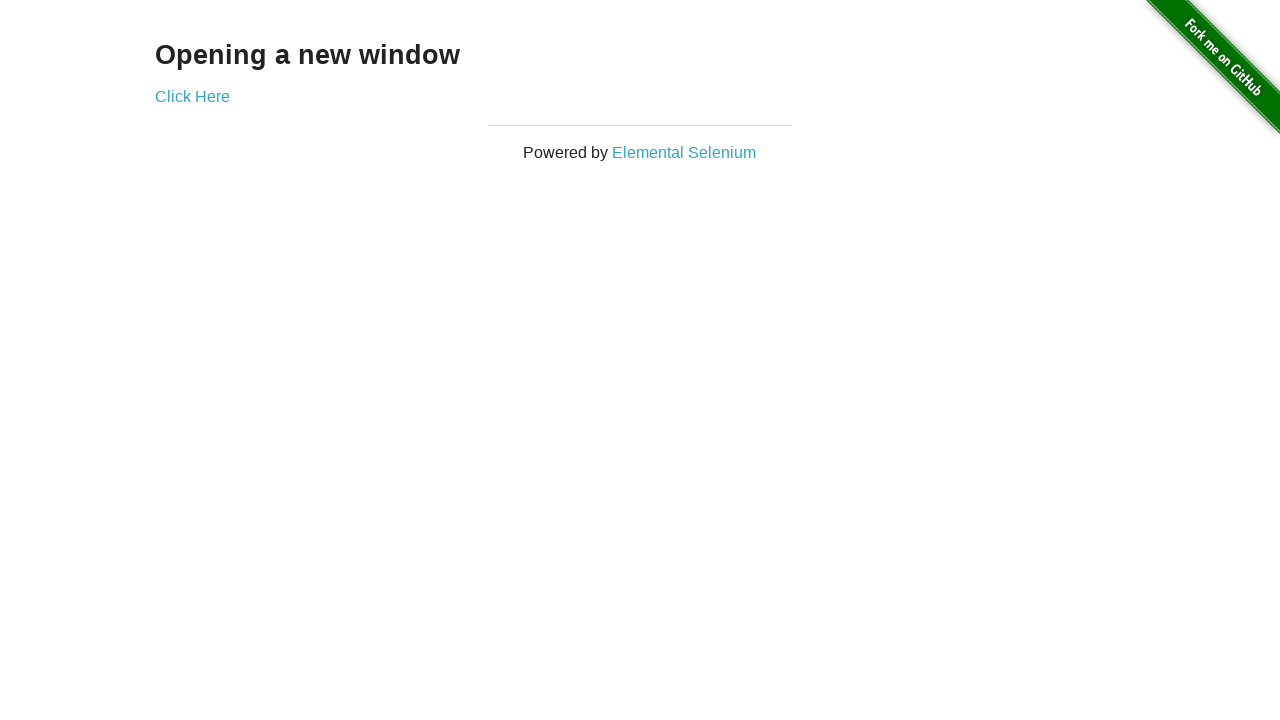